Tests dynamic searchable dropdown by clicking combobox, filling search text, and selecting result

Starting URL: https://demo.automationtesting.in/Register.html

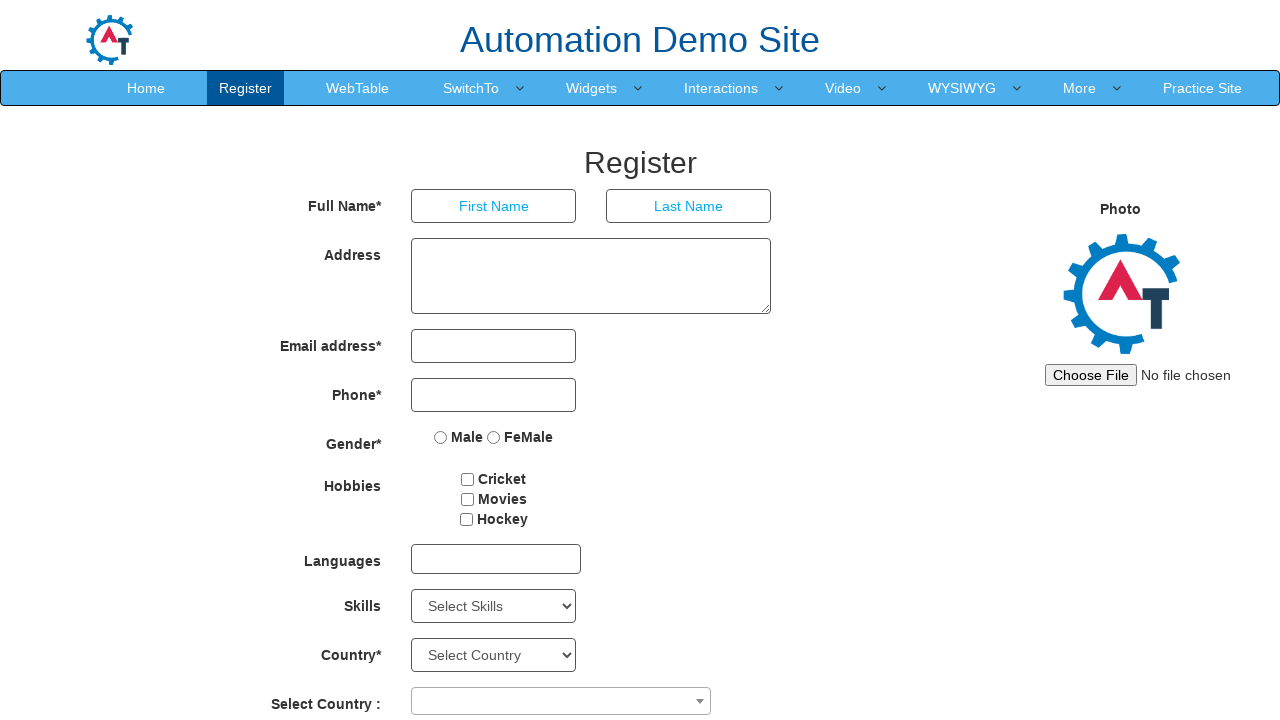

Clicked combobox to open dynamic dropdown at (561, 701) on xpath=//*[@role='combobox']
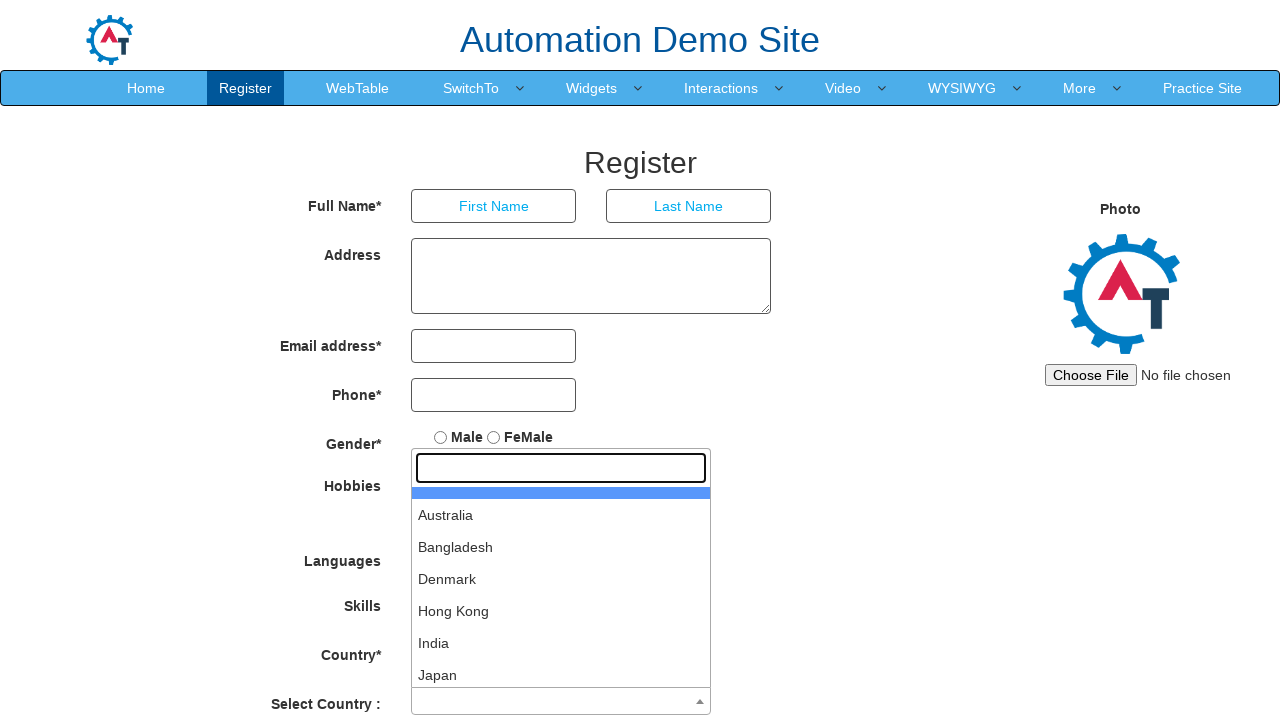

Filled search textbox with 'India' on xpath=//*[@role='textbox']
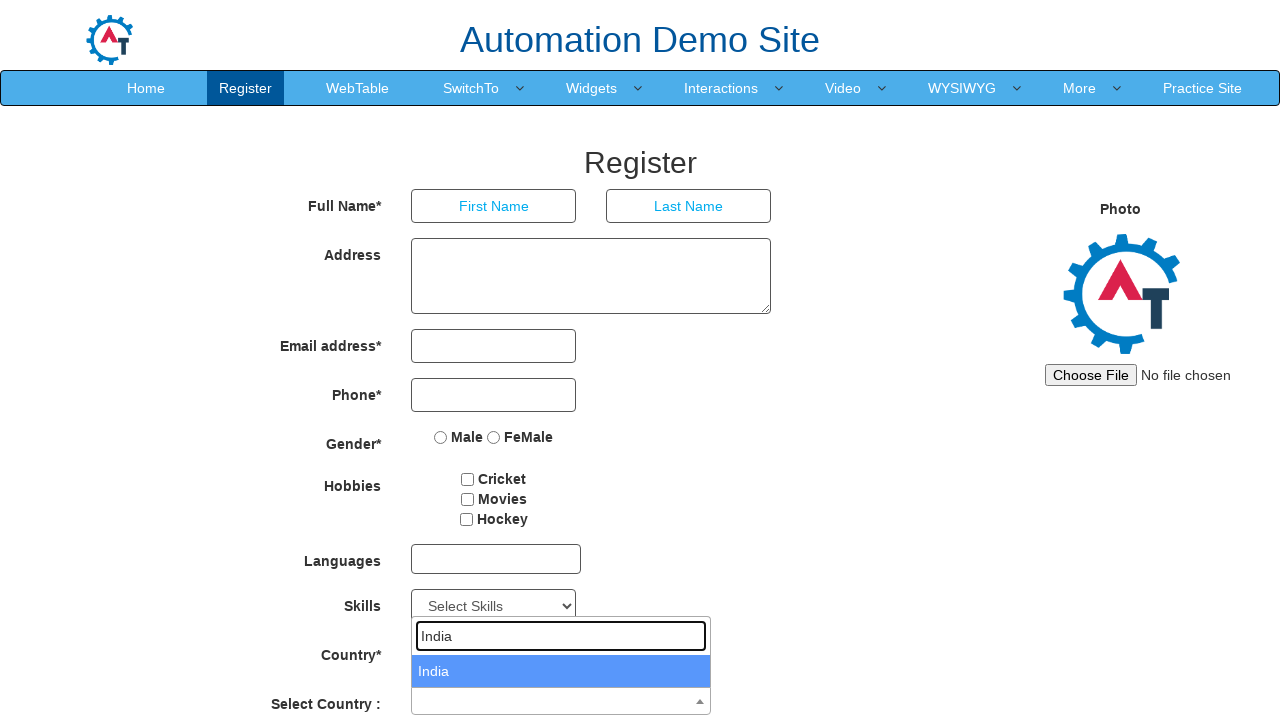

Clicked on search result for India at (561, 671) on xpath=//*[@id='select2-country-results']
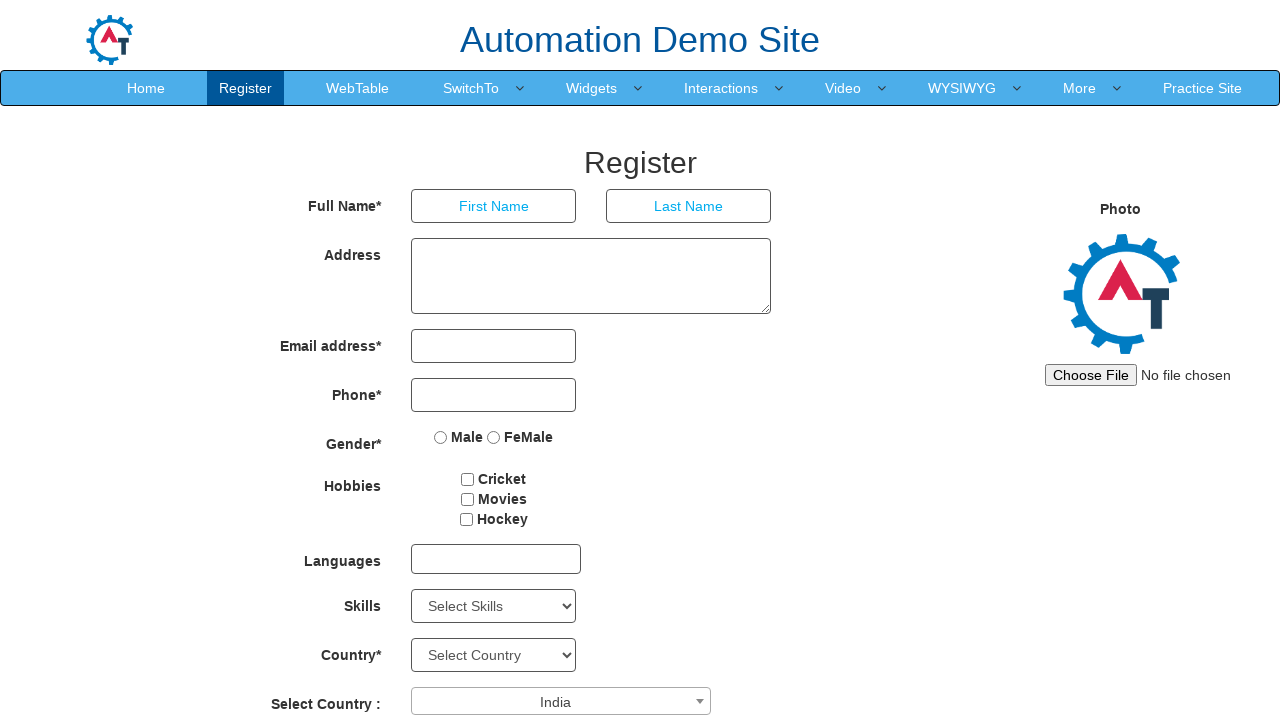

Waited 7 seconds for selection to complete
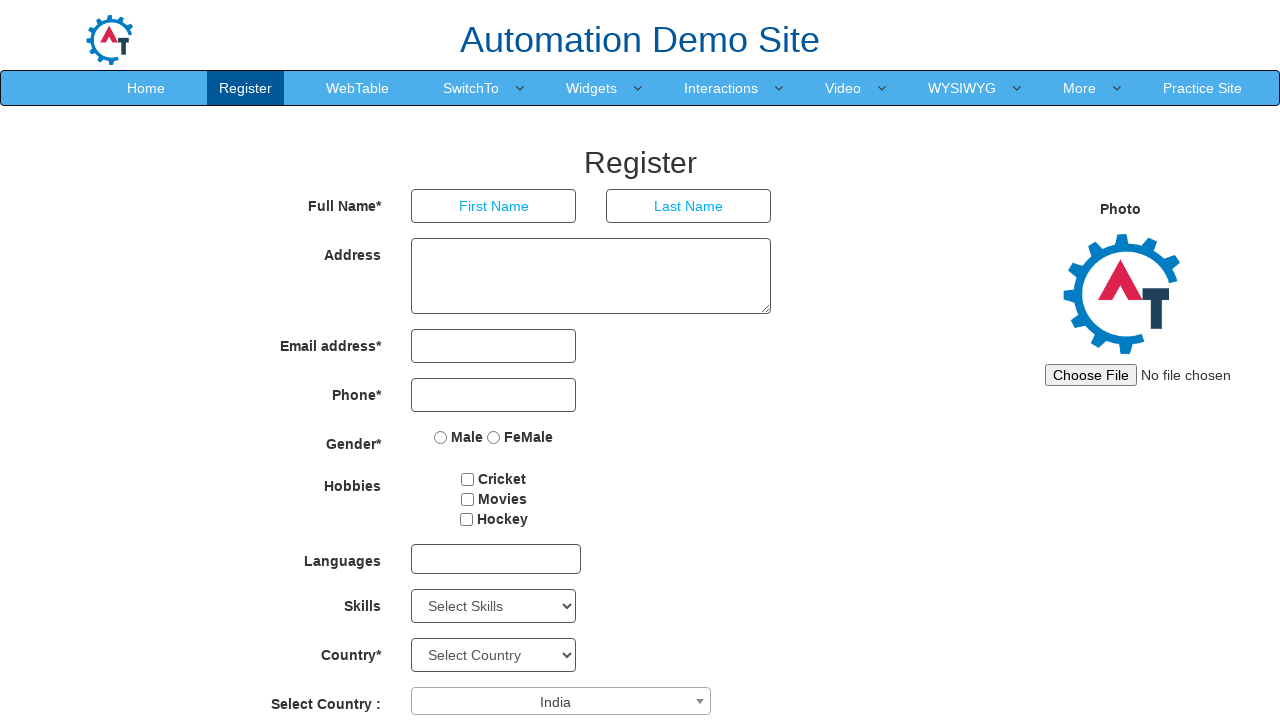

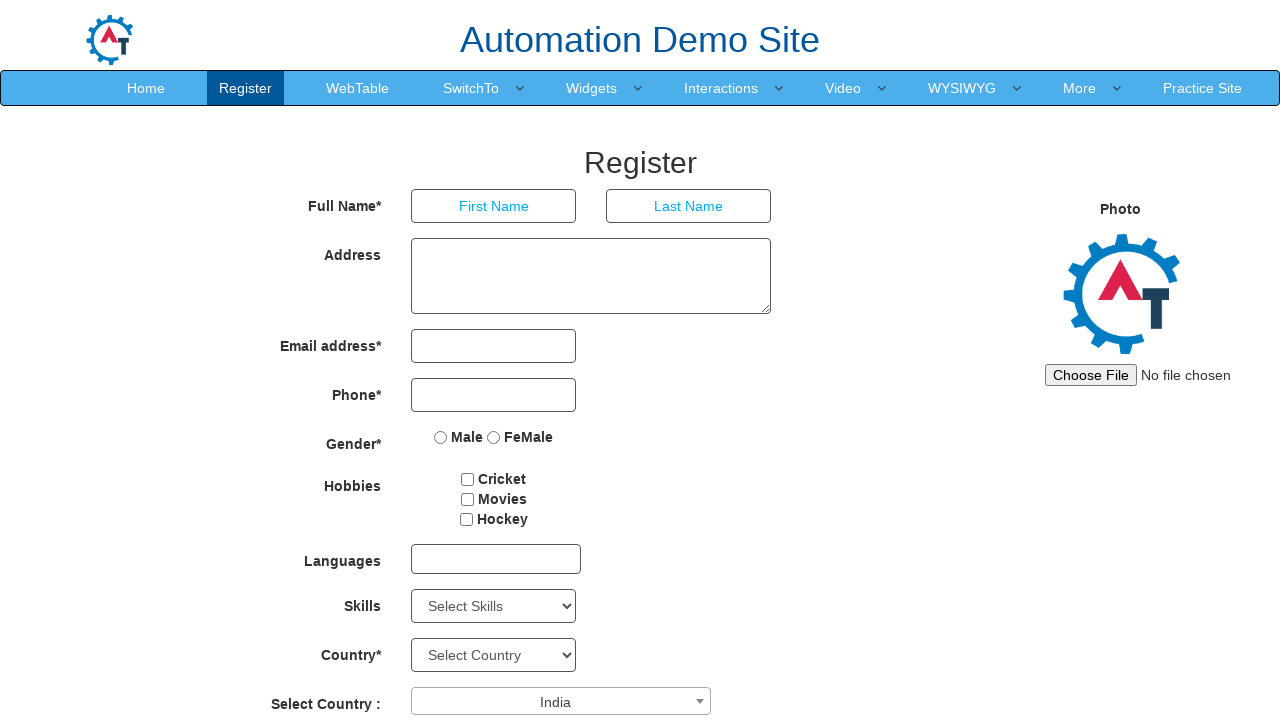